Opens the Quandri website homepage and verifies it loads successfully

Starting URL: https://www.quandri.io

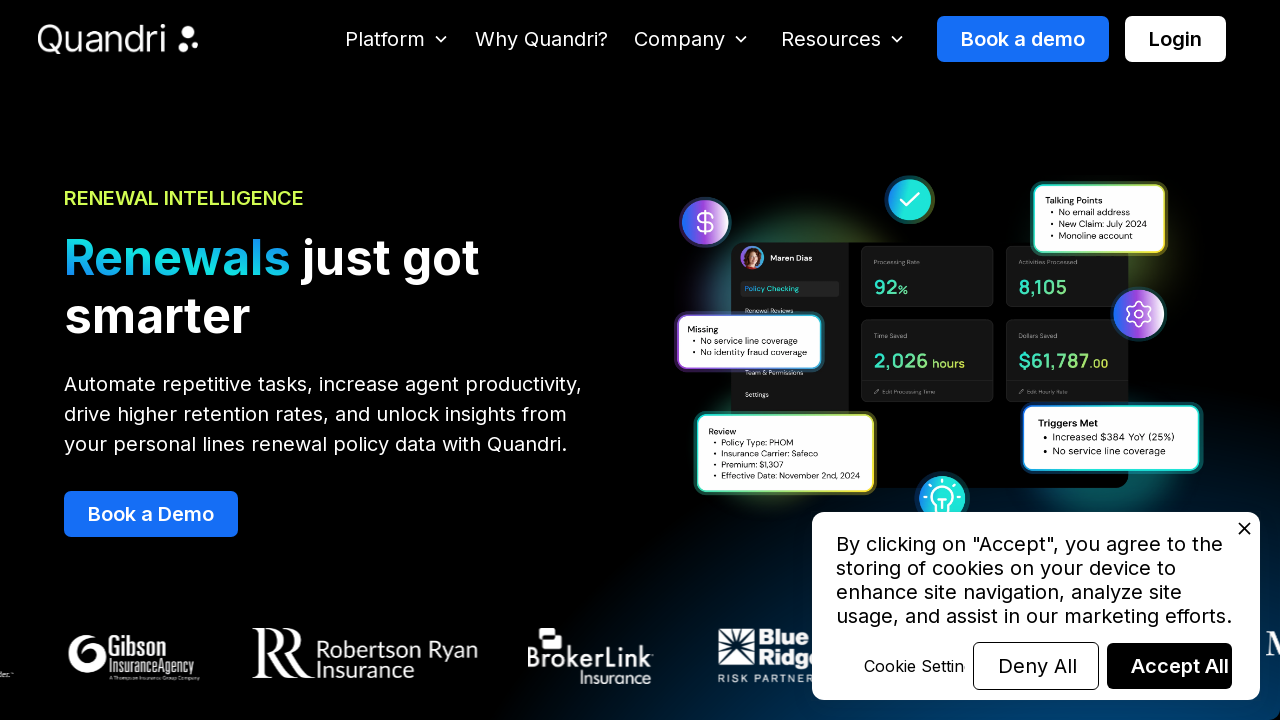

Page DOM content loaded
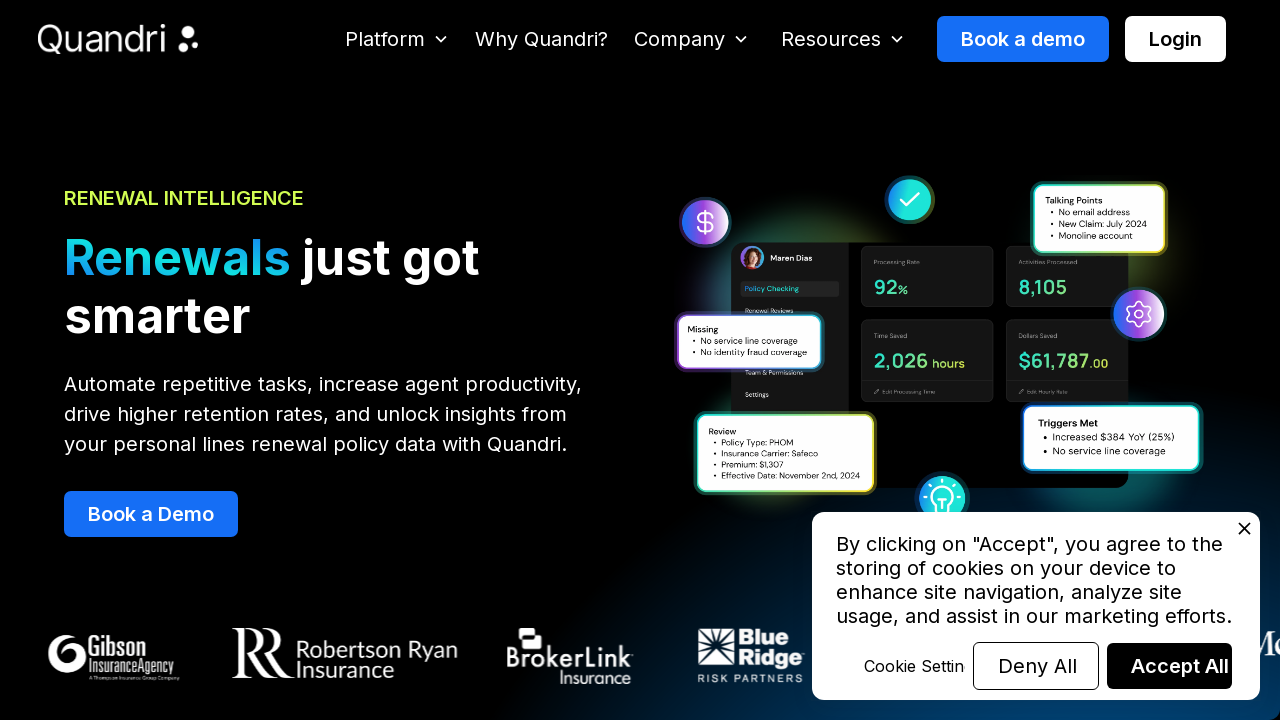

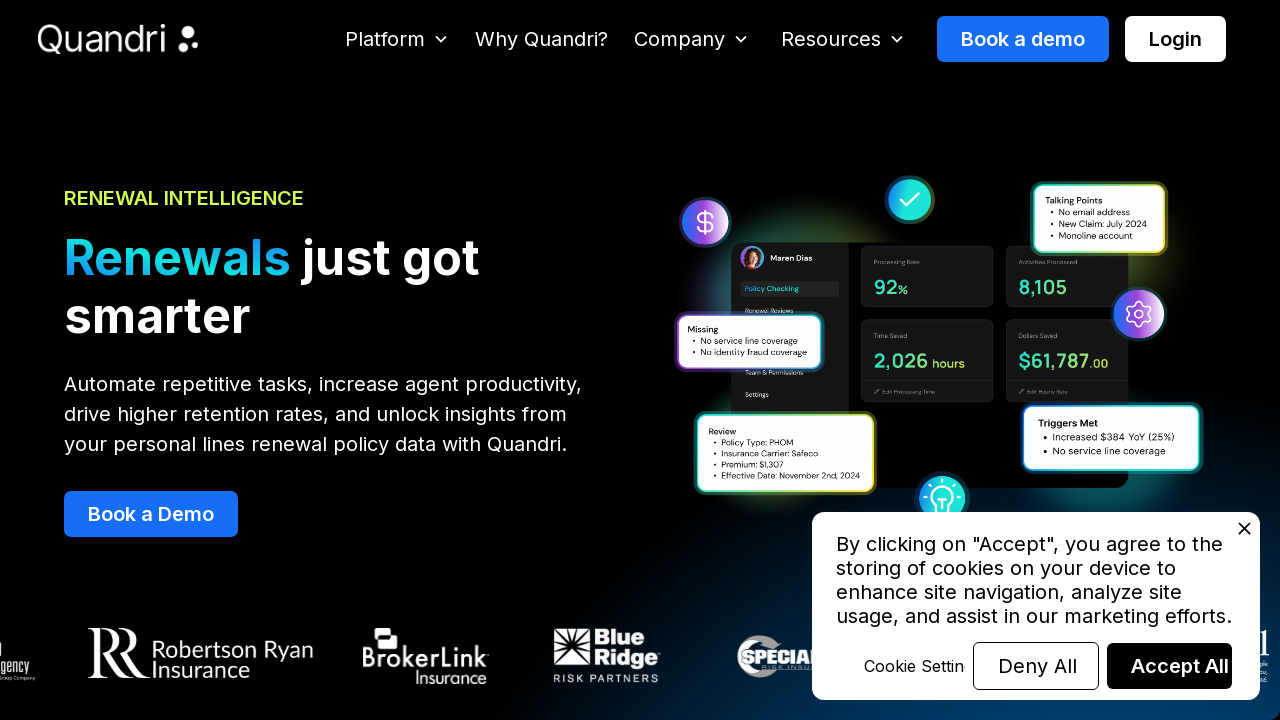